Tests a registration form by filling in personal information fields (first name, last name, email, phone, address) and submitting the form

Starting URL: https://suninjuly.github.io/registration1.html

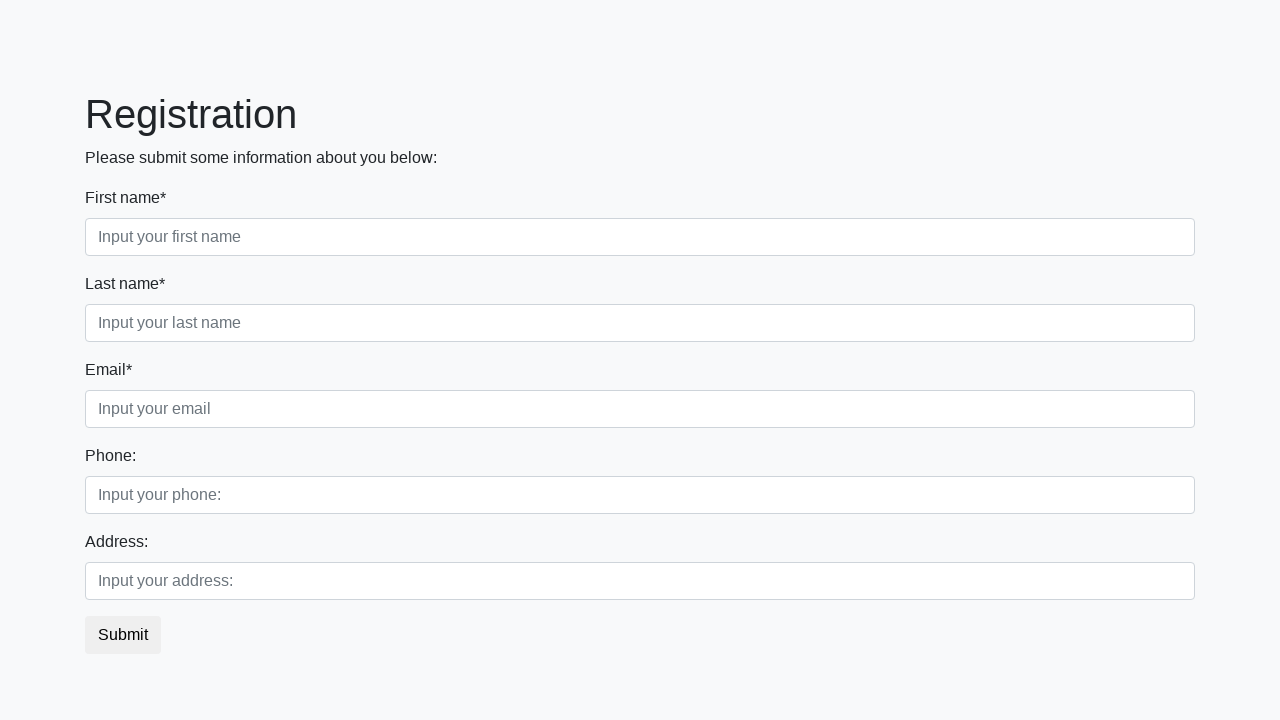

Filled first name field with 'Ivan' on //input[@placeholder='Input your first name']
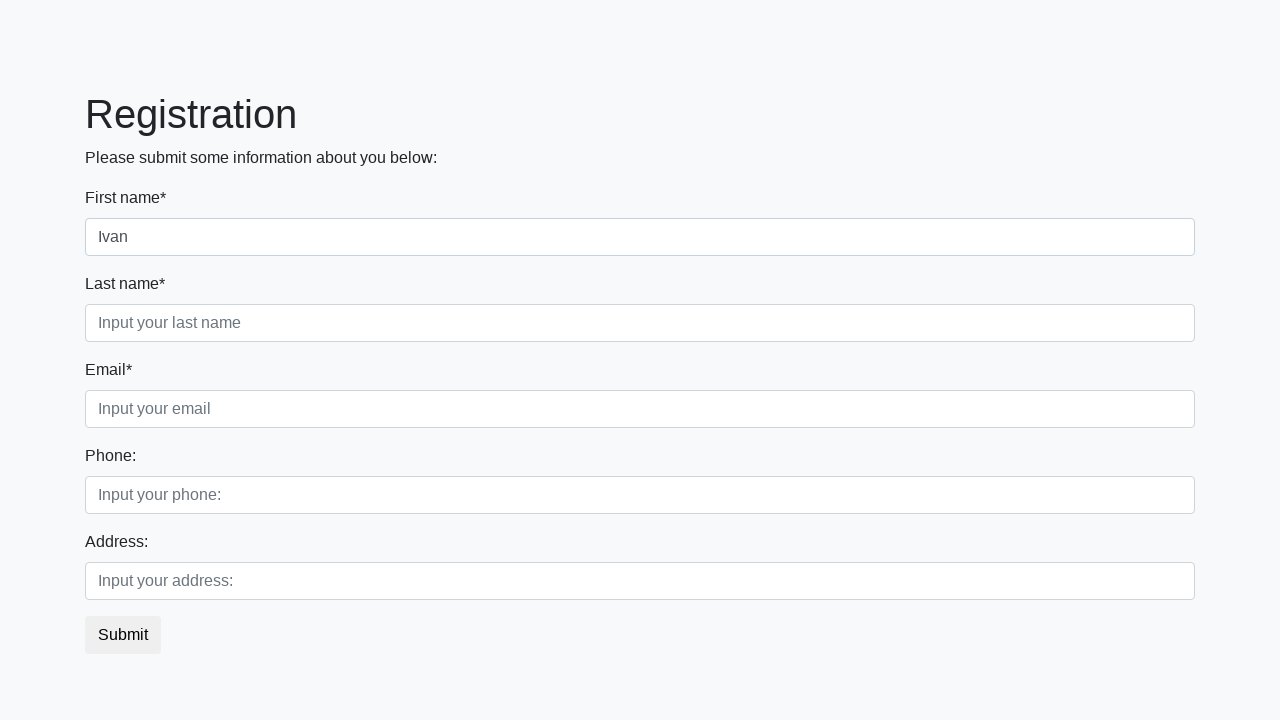

Filled last name field with 'Petrov' on //input[@placeholder='Input your last name']
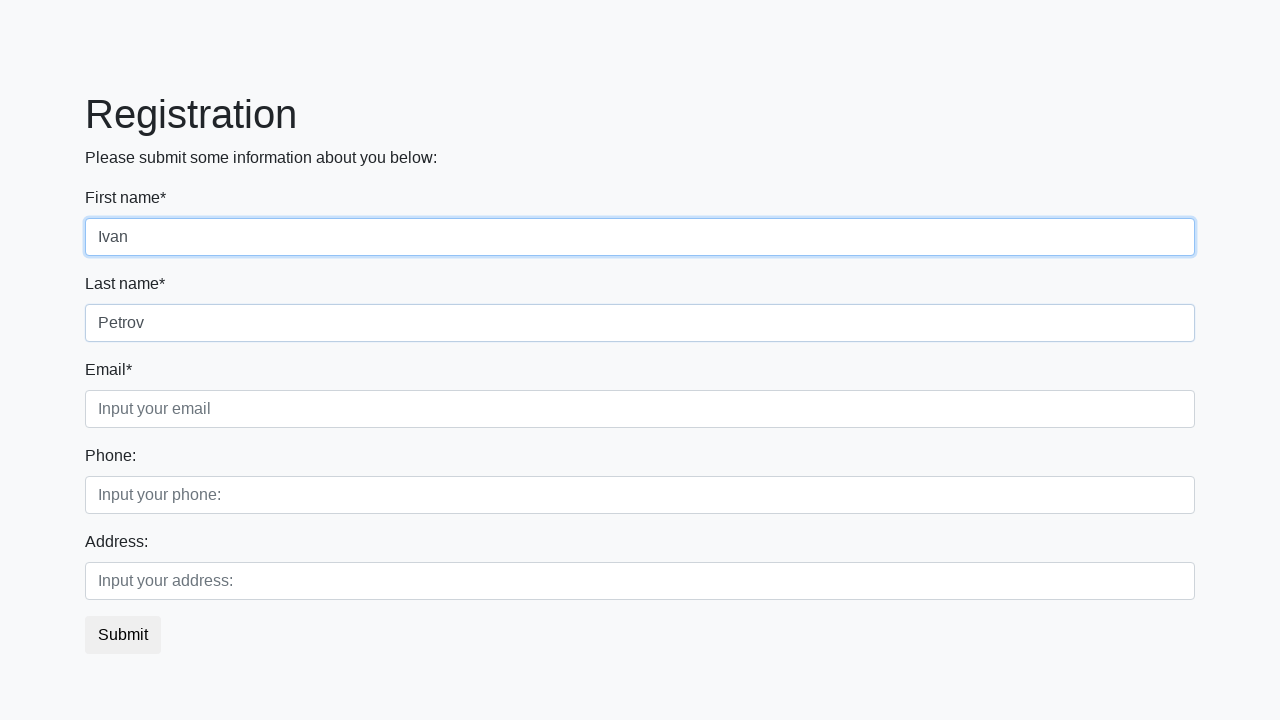

Filled email field with 'IvPet@ya.ru' on //input[@placeholder='Input your email']
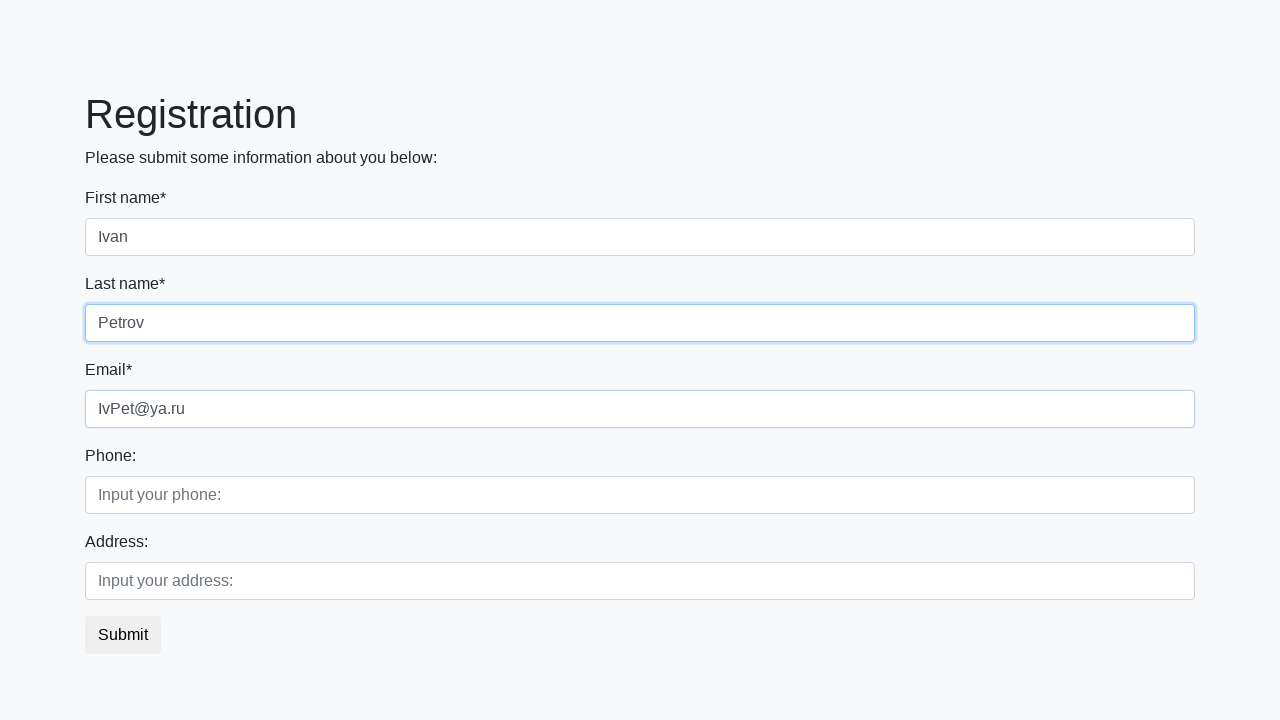

Filled phone field with '88888888888' on //input[@placeholder='Input your phone:']
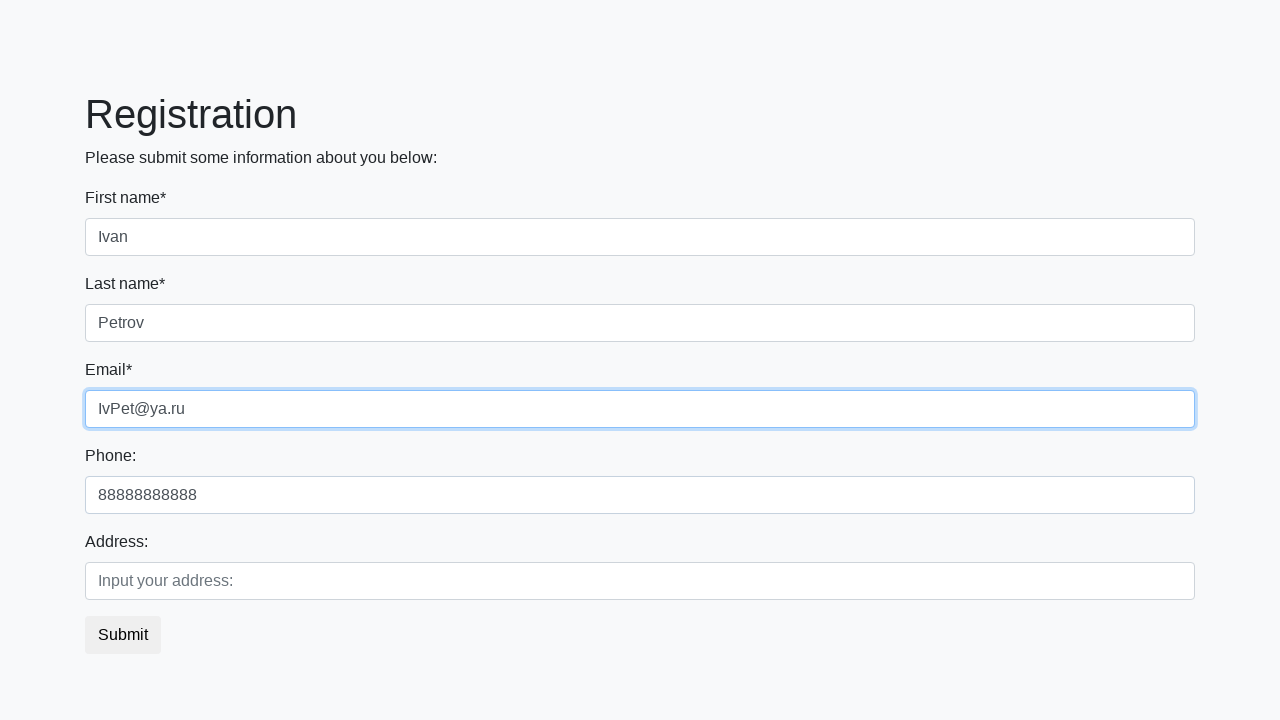

Filled address field with 'Ufa' on //input[@placeholder='Input your address:']
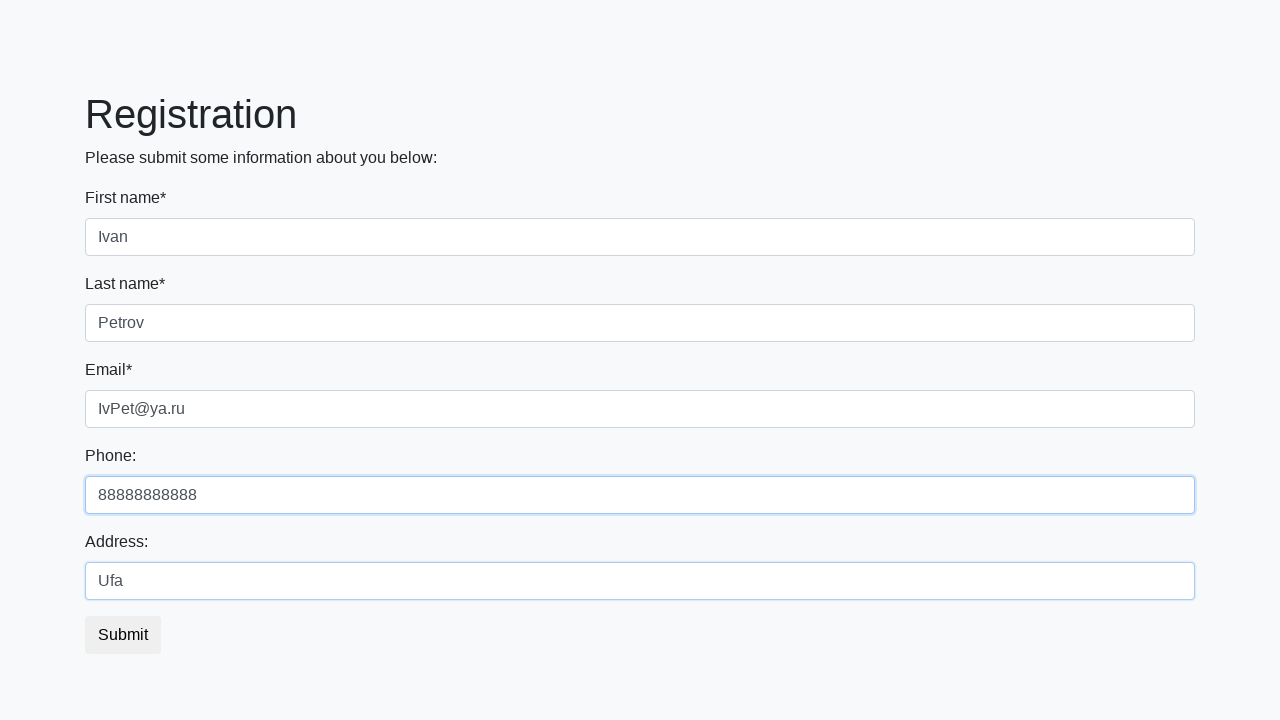

Clicked submit button to submit registration form at (123, 635) on button.btn
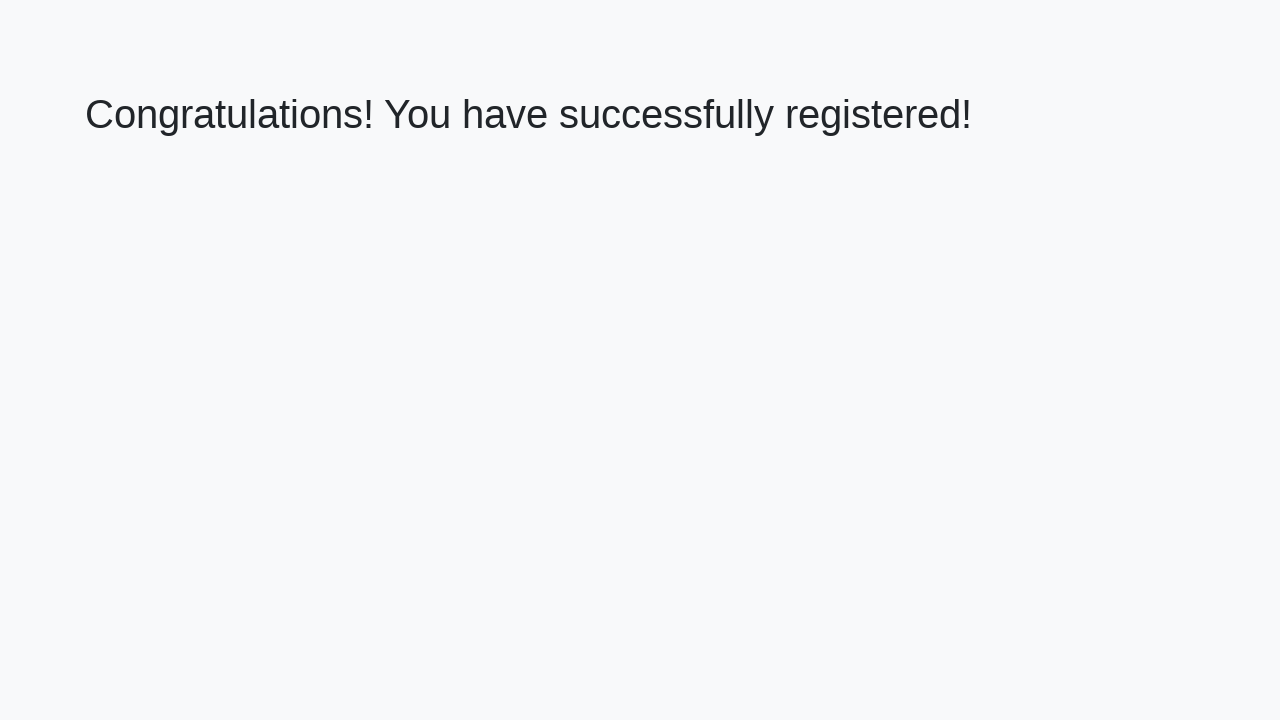

Success message appeared - registration form submitted successfully
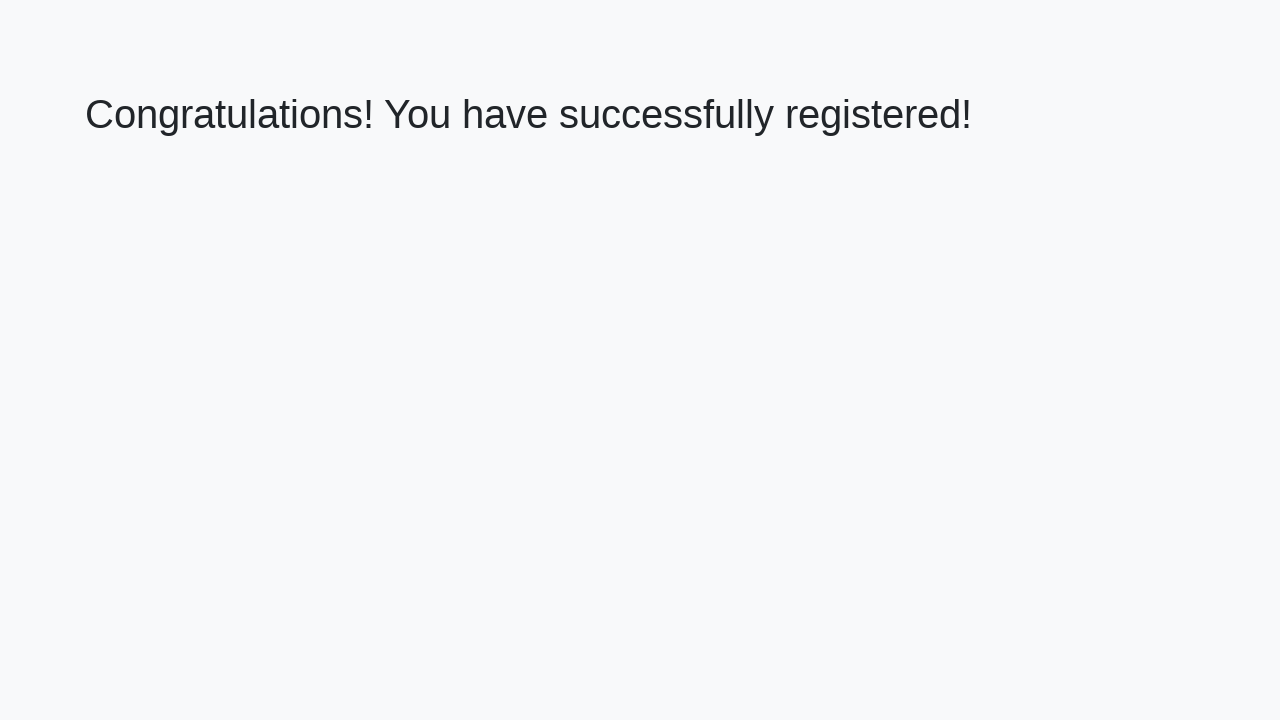

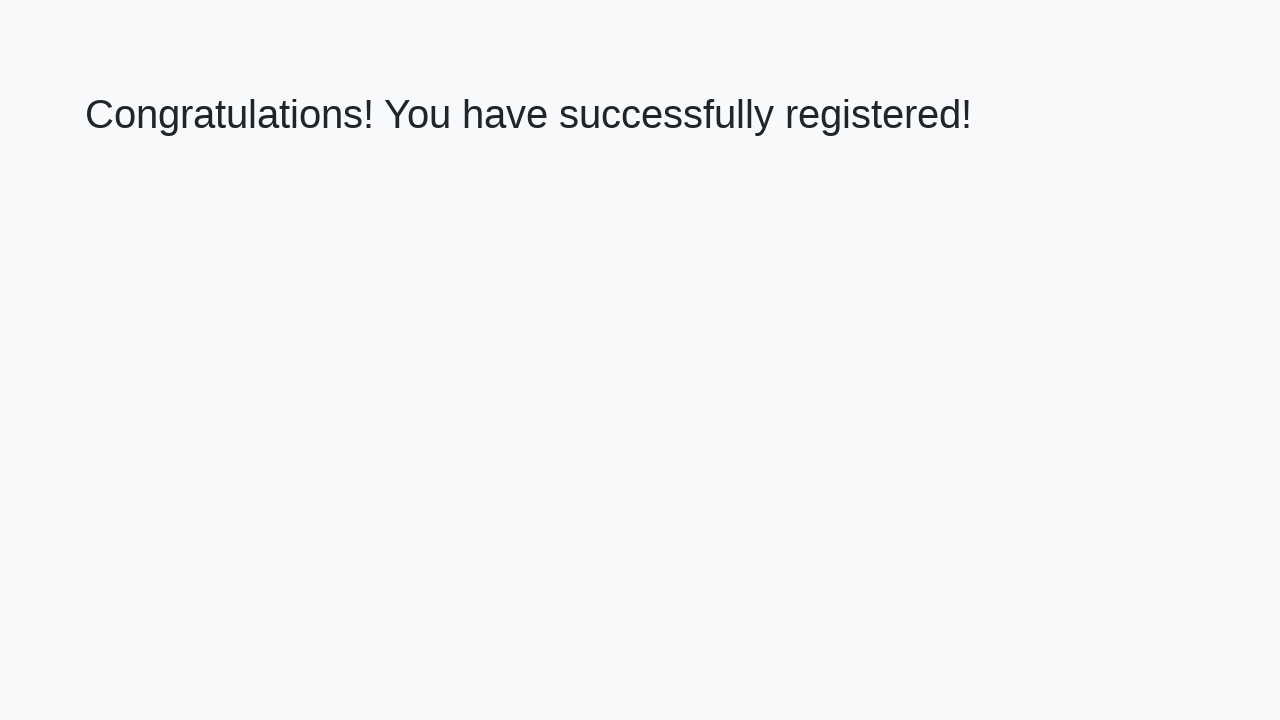